Tests that a canceled change to an employee's name doesn't persist

Starting URL: https://devmountain-qa.github.io/employee-manager/1.2_Version/index.html

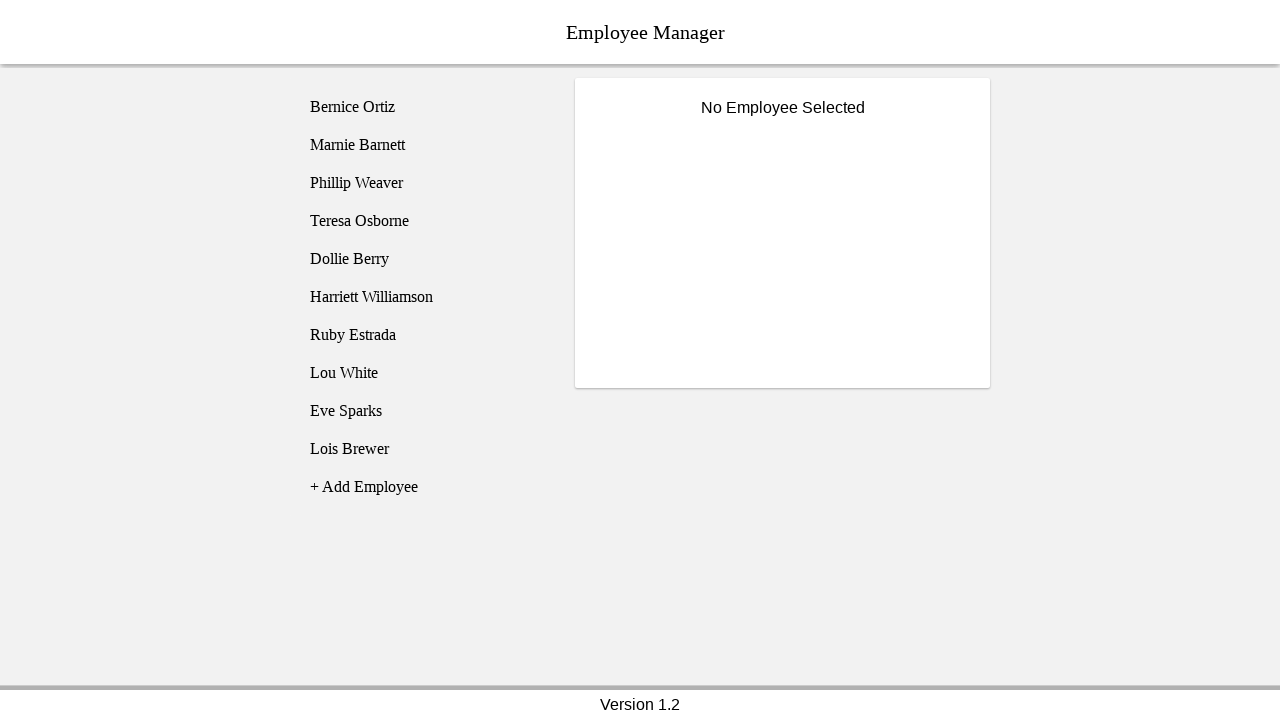

Clicked on Phillip Weaver employee at (425, 183) on [name='employee3']
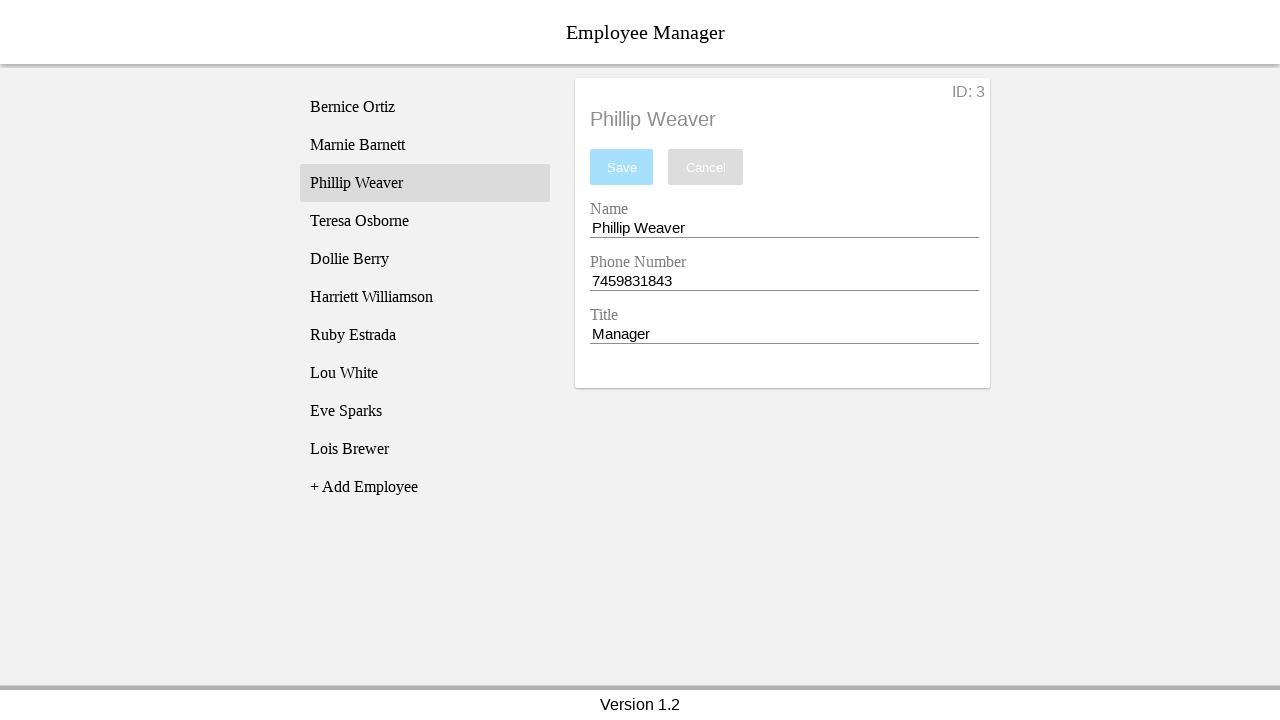

Waited for name input field to become visible
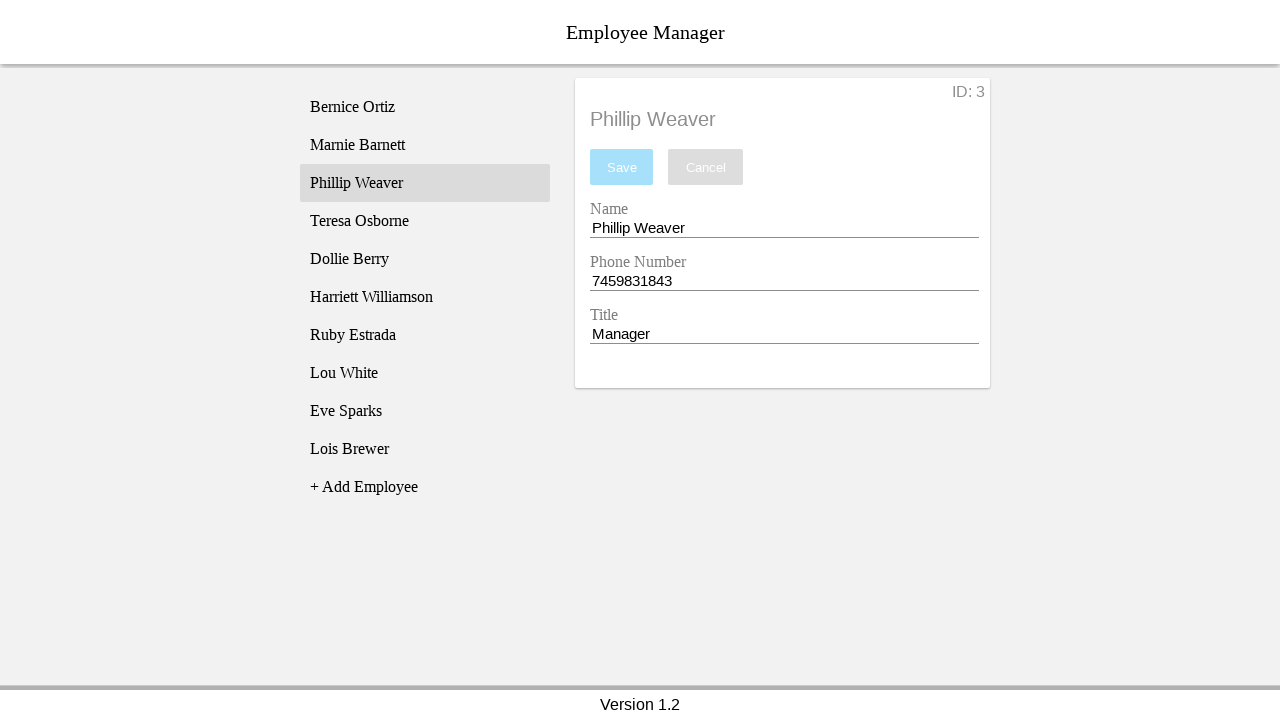

Filled name input with 'Test Name' on [name='nameEntry']
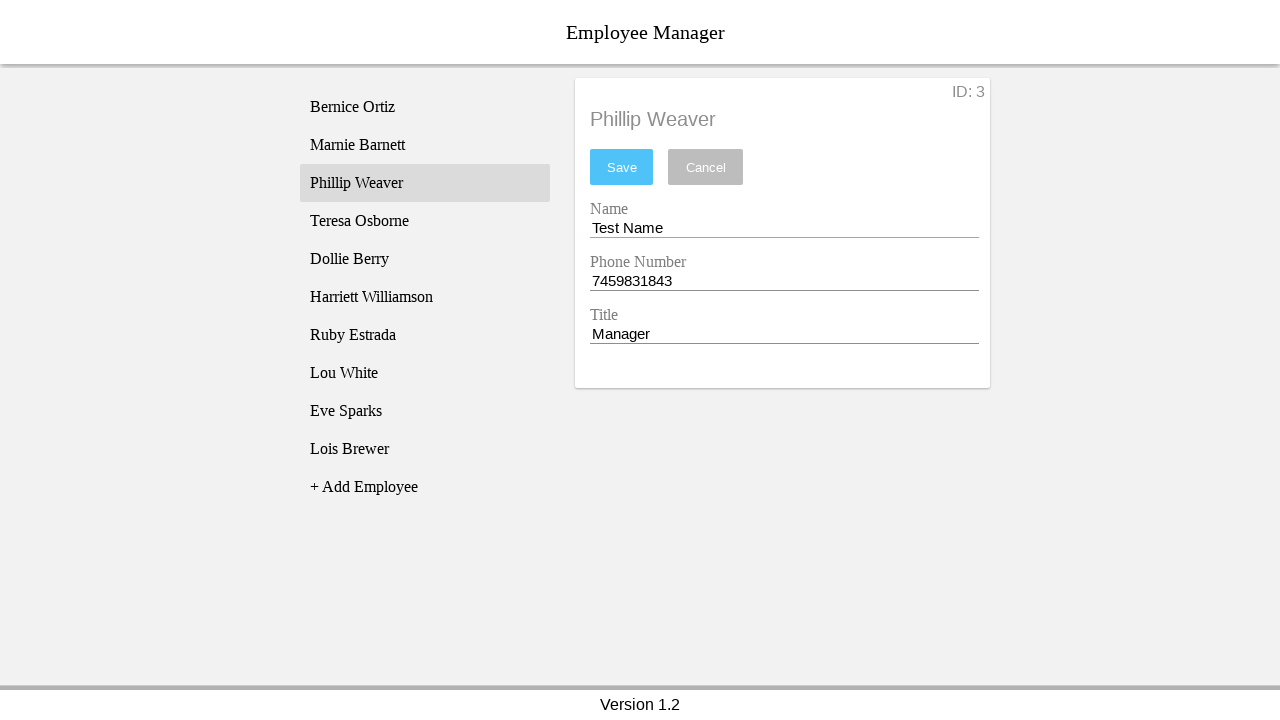

Clicked cancel button to discard changes at (706, 167) on [name='cancel']
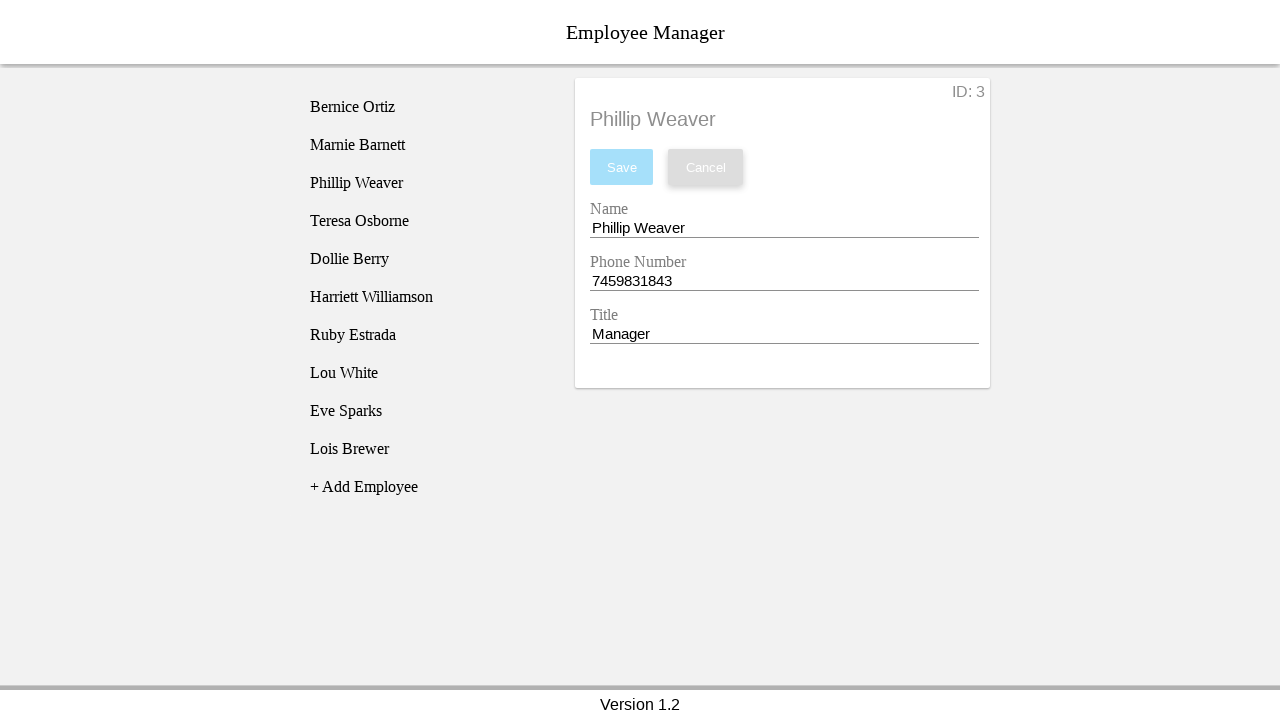

Waited for name input field to verify original name is restored
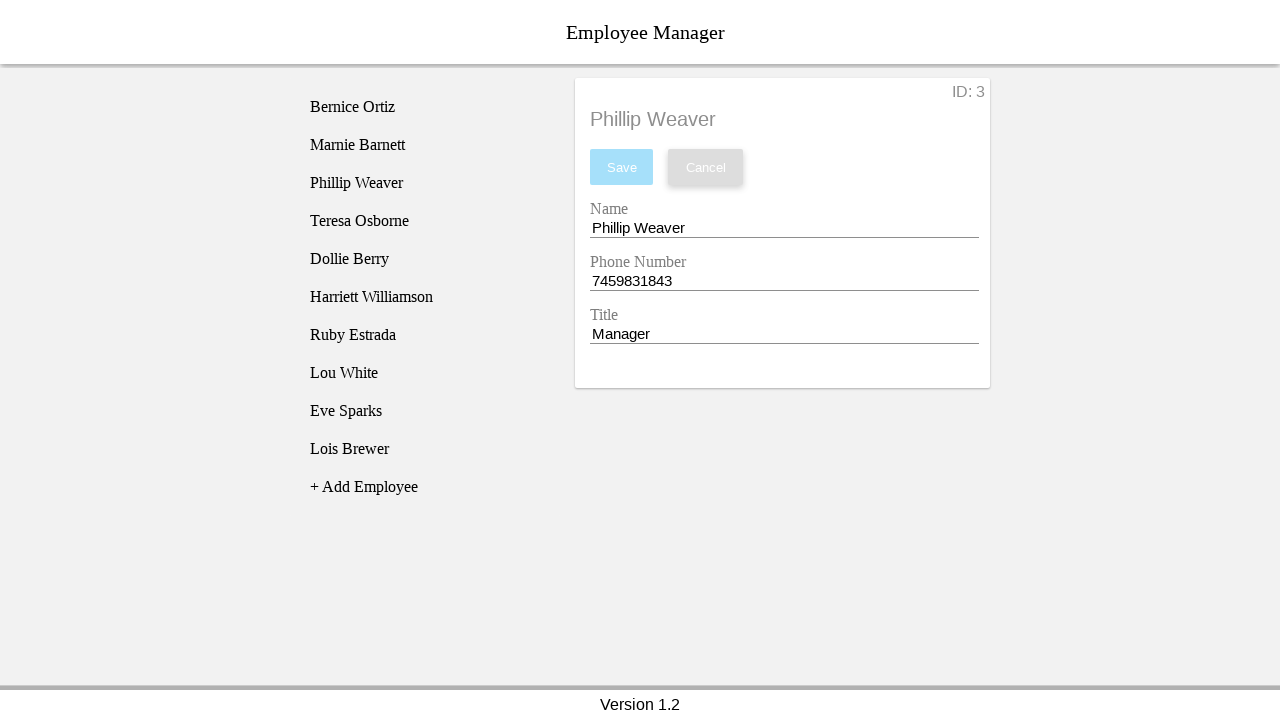

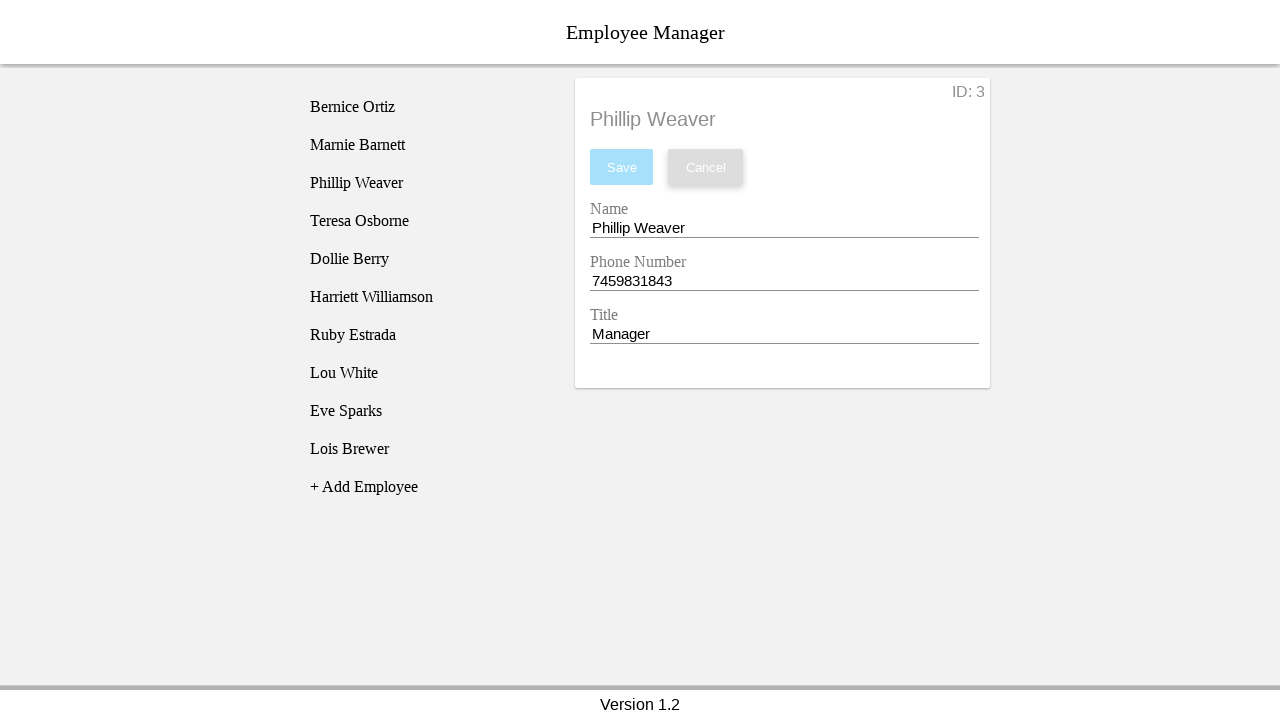